Tests drag and drop functionality by dragging a source element and dropping it onto a target element using the dragAndDrop action

Starting URL: https://jqueryui.com/droppable

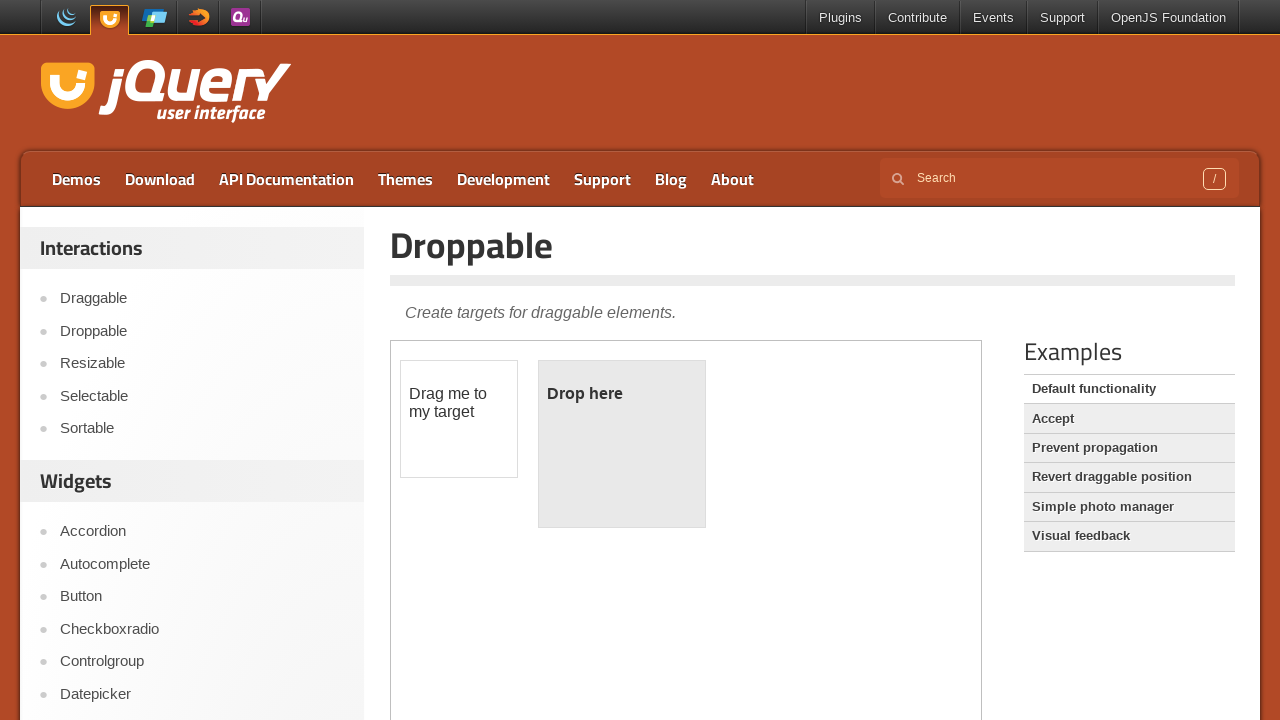

Located the iframe containing drag and drop elements
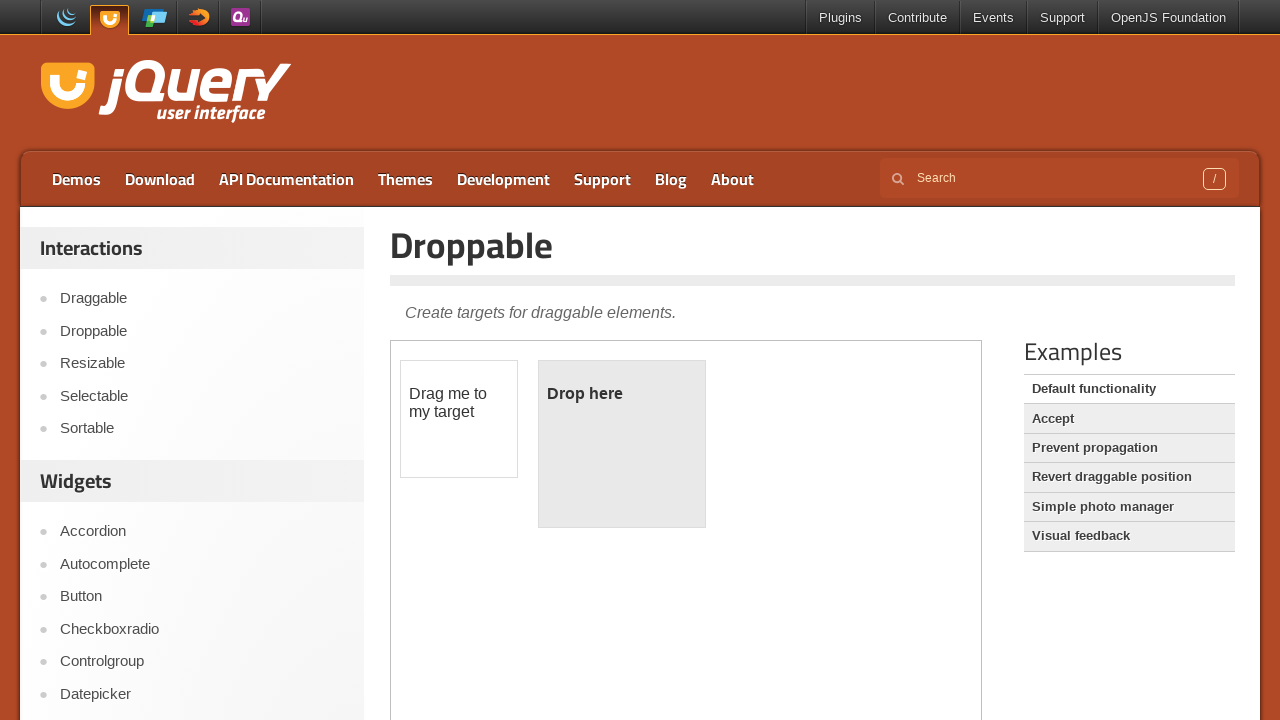

Located the draggable source element
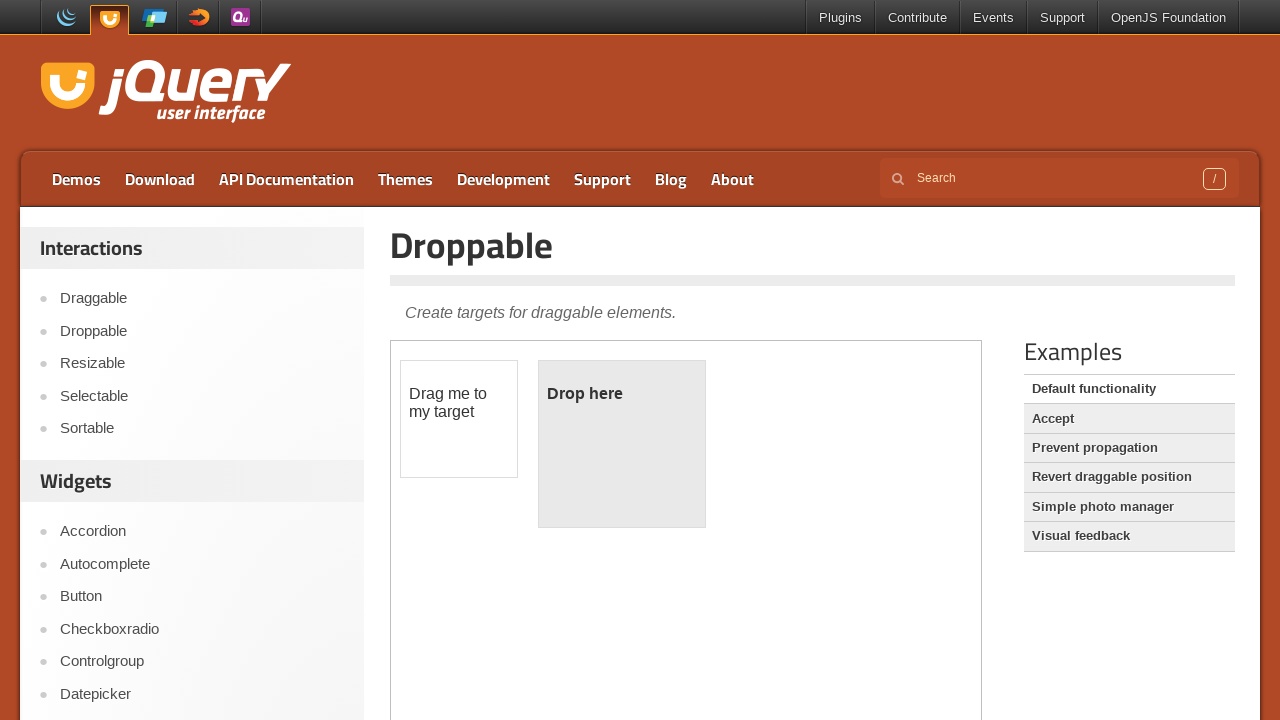

Located the droppable target element
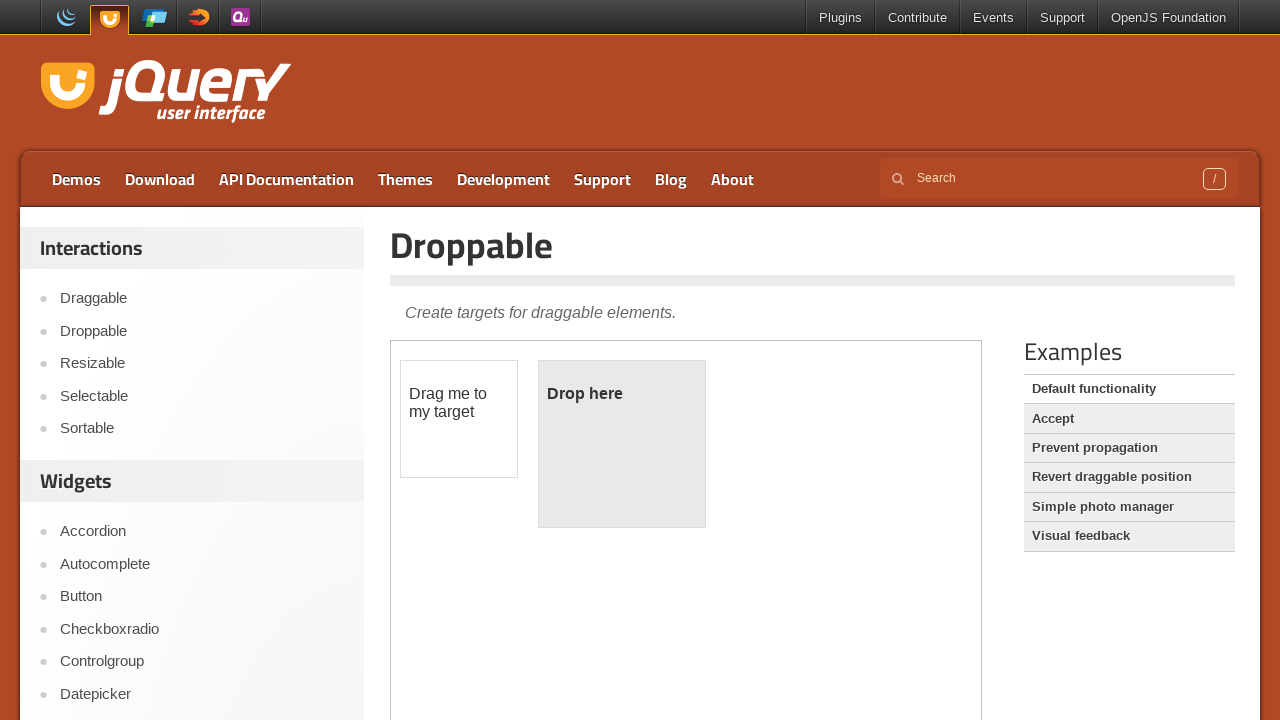

Dragged source element and dropped it onto target element at (622, 444)
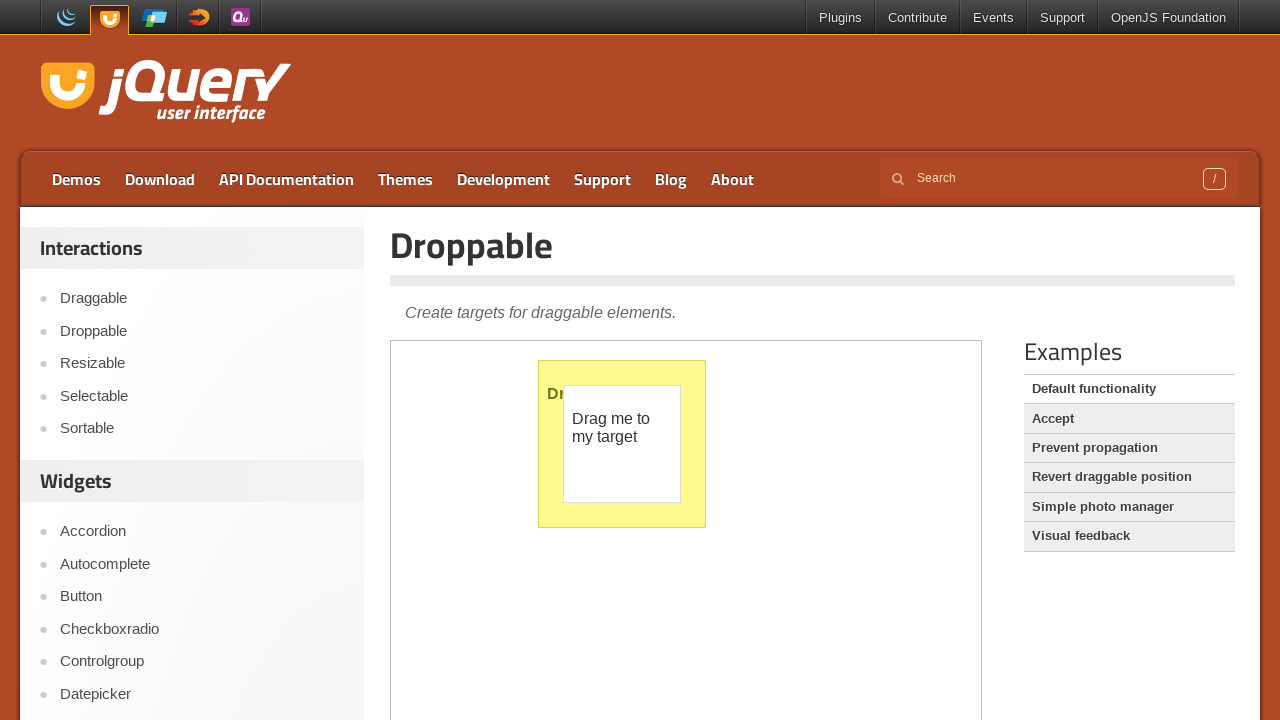

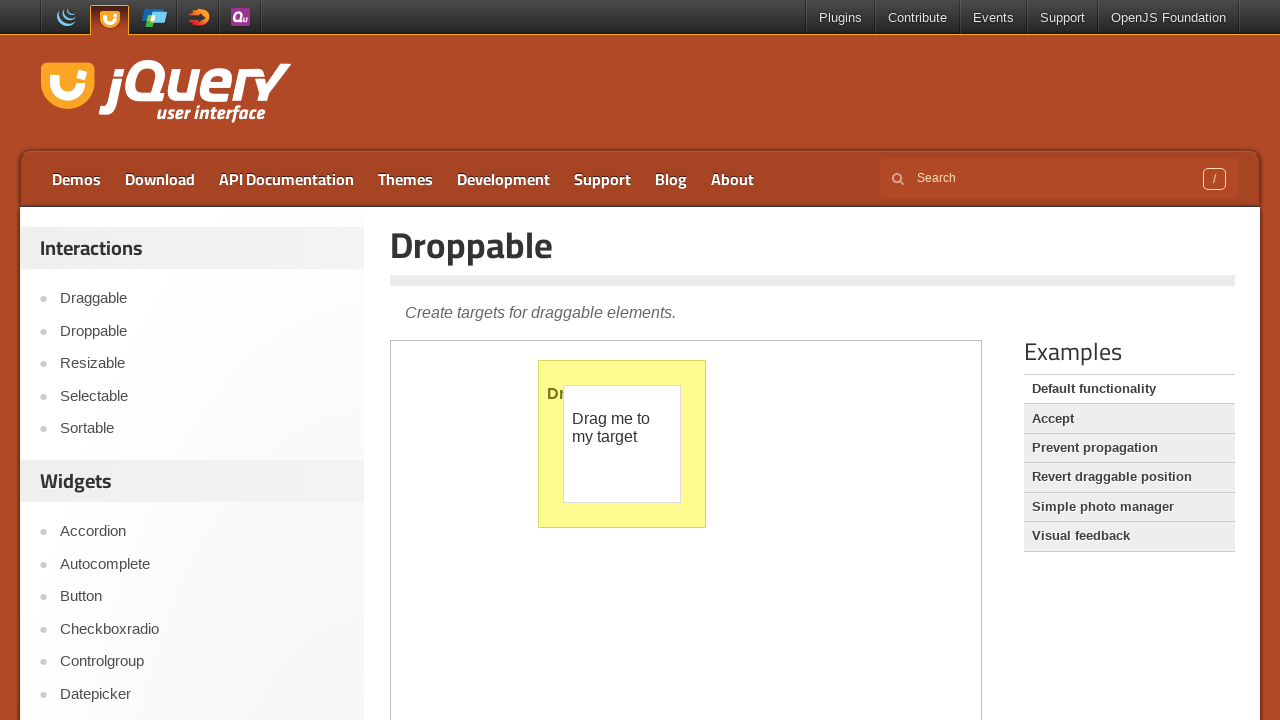